Tests browser window/tab handling by clicking a button that opens a new tab, then iterating through all open windows and switching to each one.

Starting URL: http://demo.automationtesting.in/Windows.html

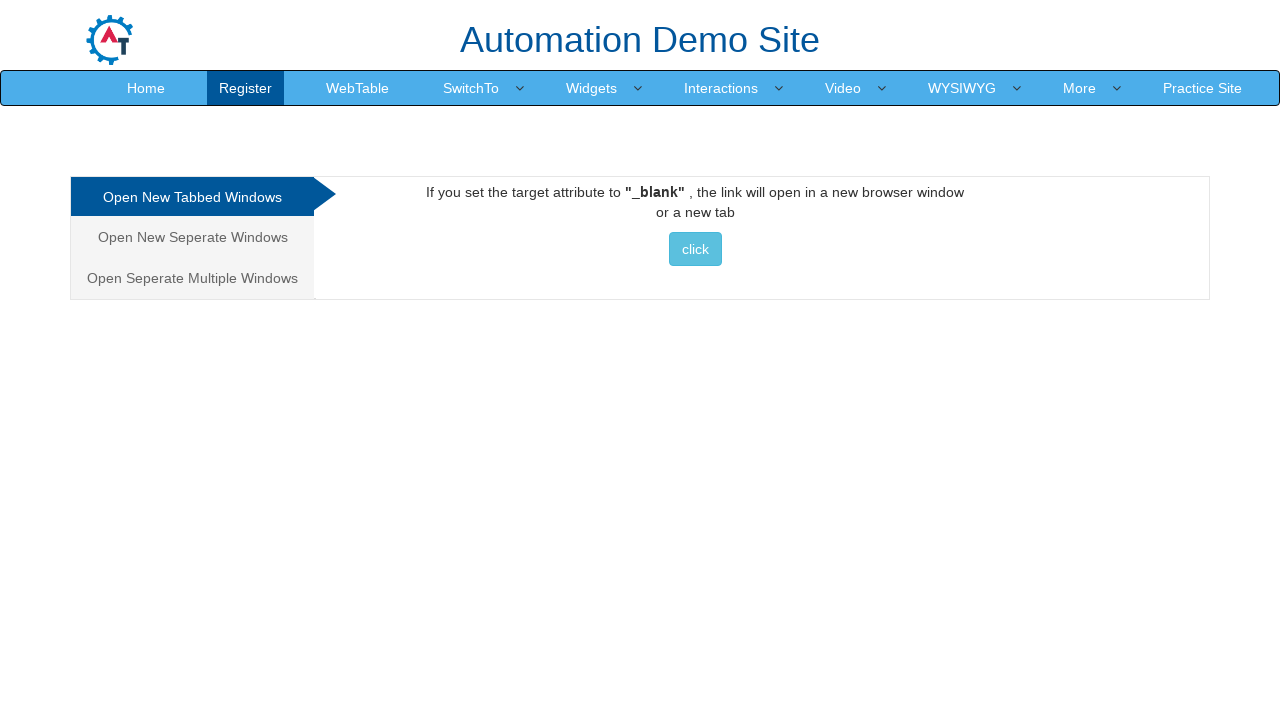

Clicked button to open a new tab at (695, 249) on xpath=//*[@id='Tabbed']/a/button
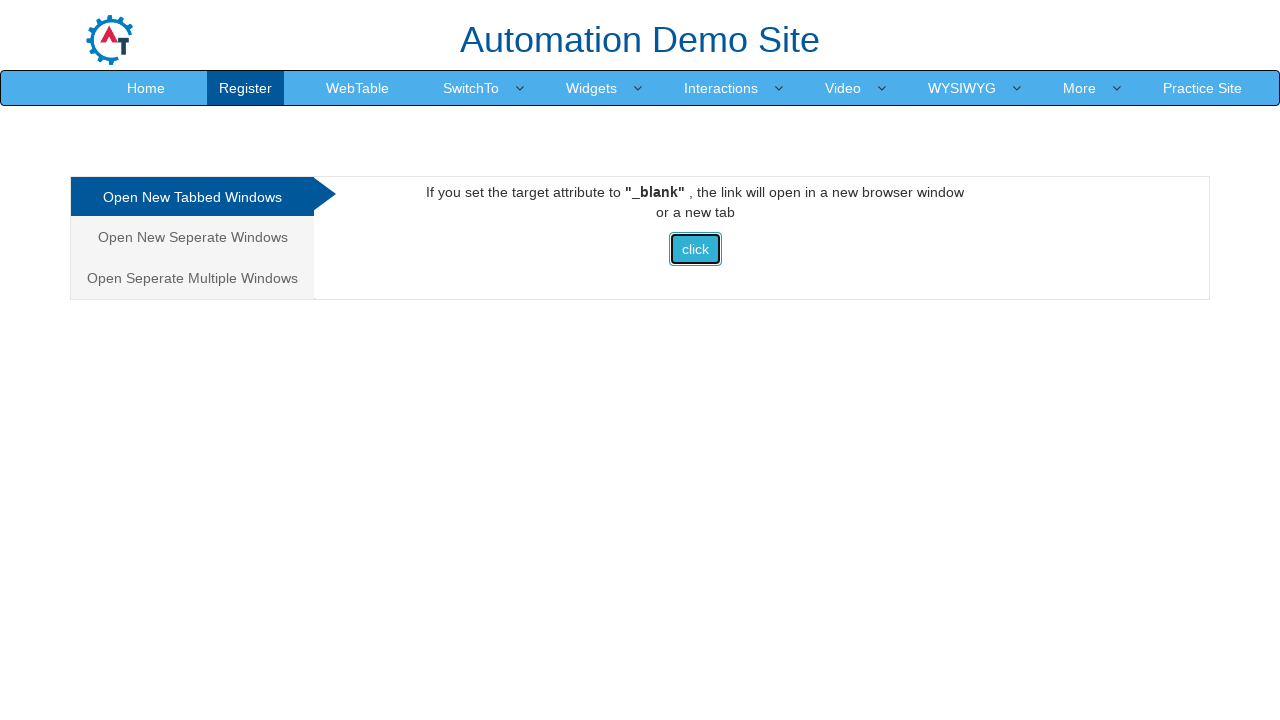

Waited for new tab to open
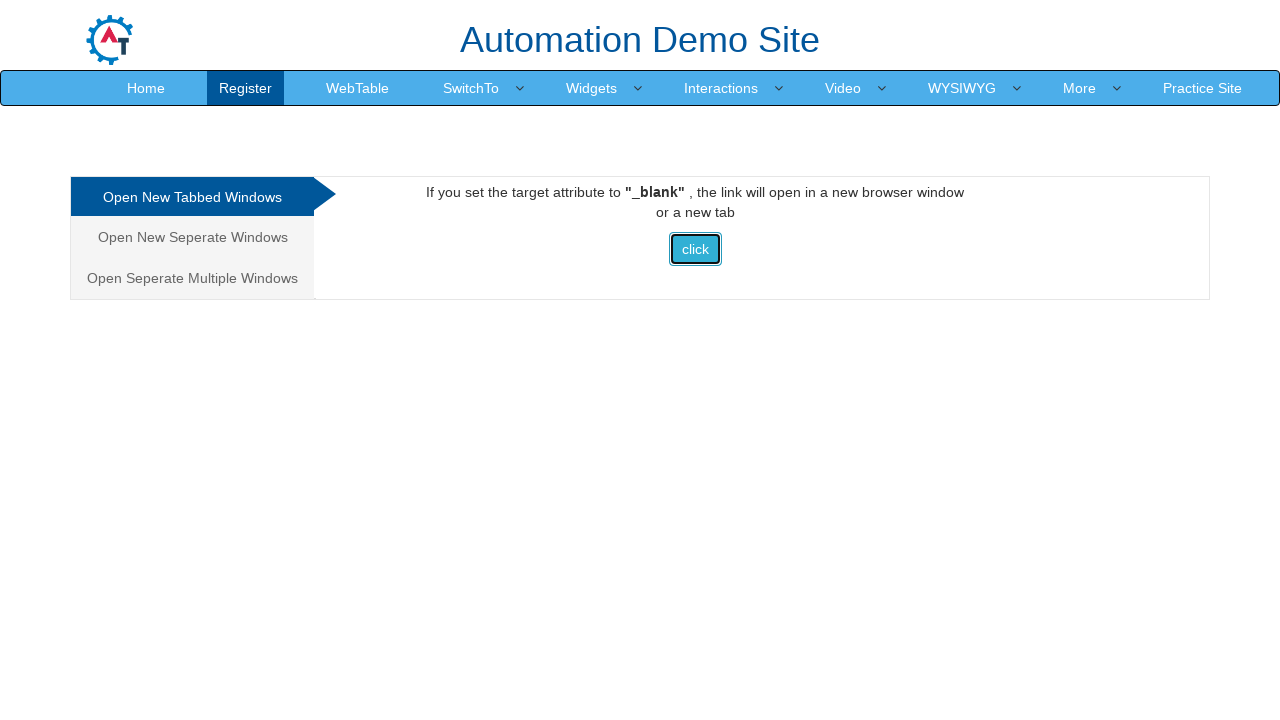

Retrieved all open pages/tabs: 2 total
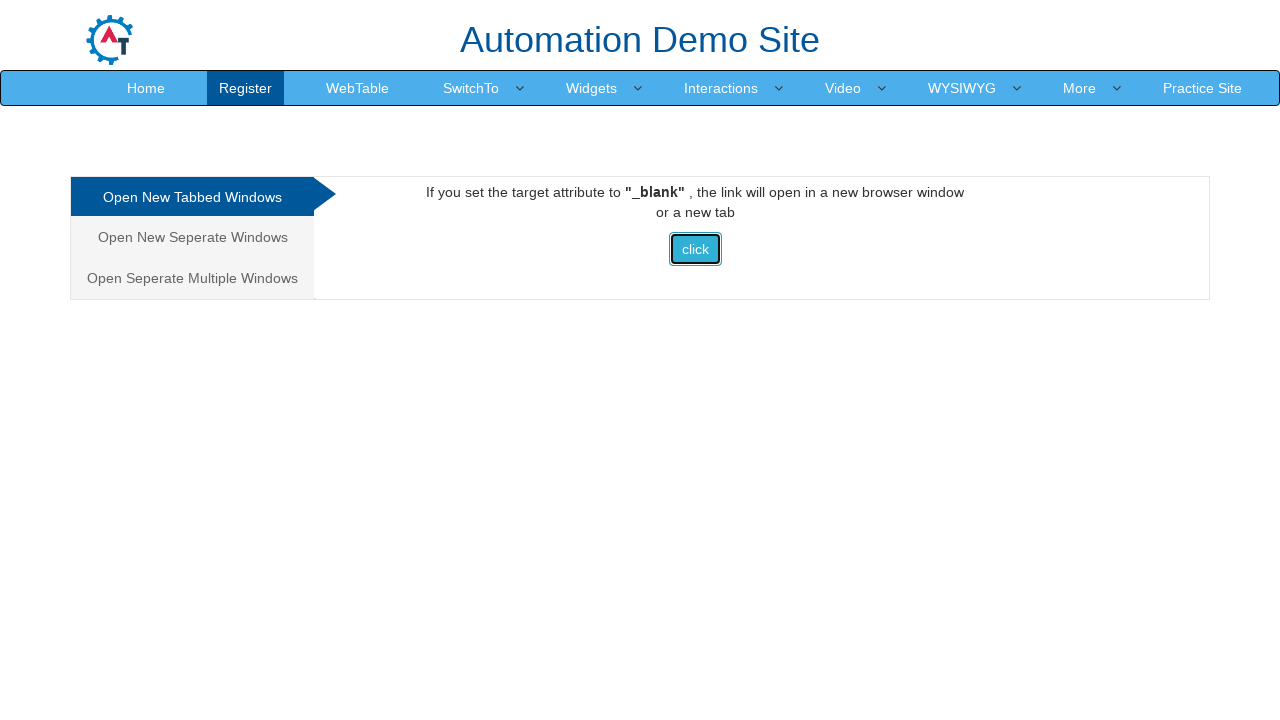

Switched to a different window/tab
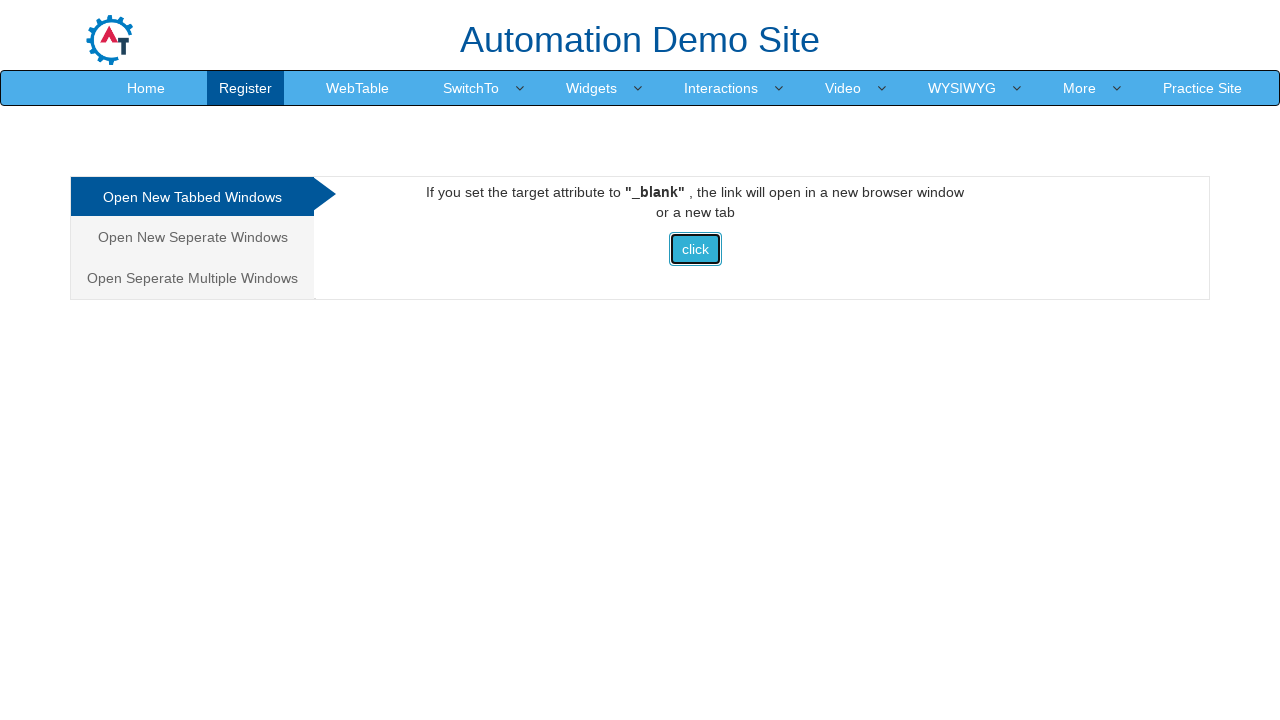

Page loaded with domcontentloaded state
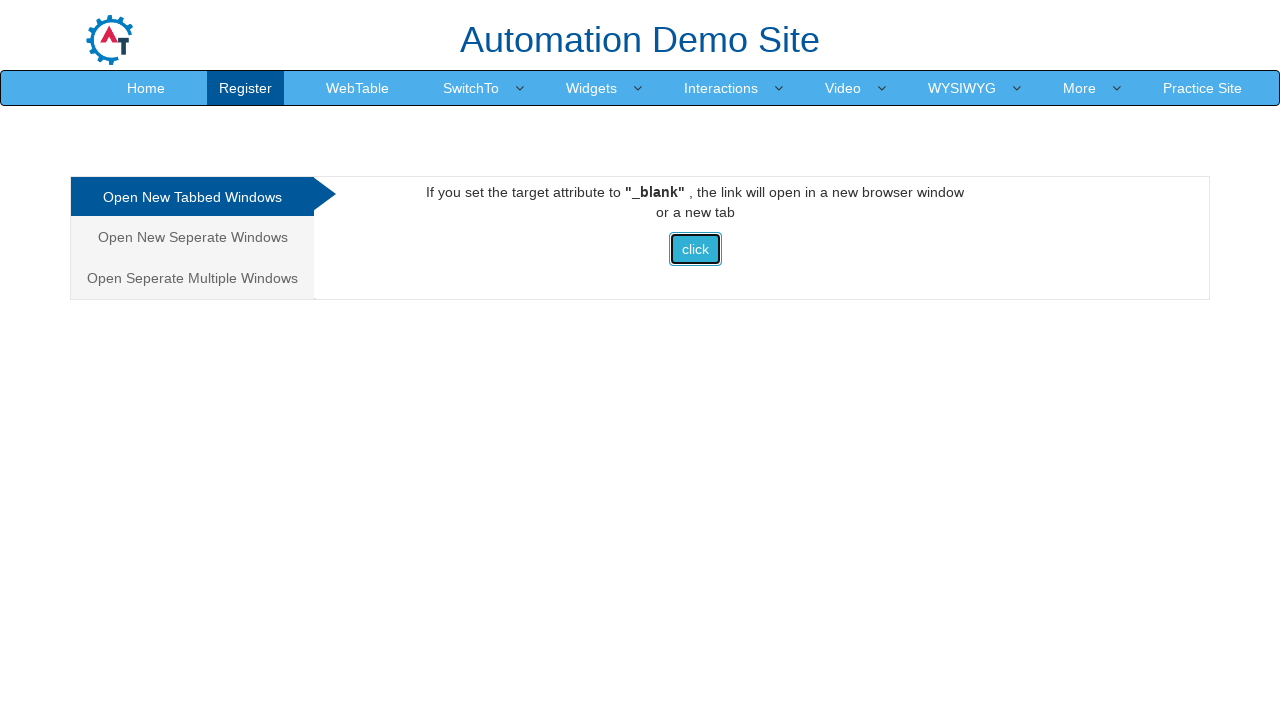

Switched to a different window/tab
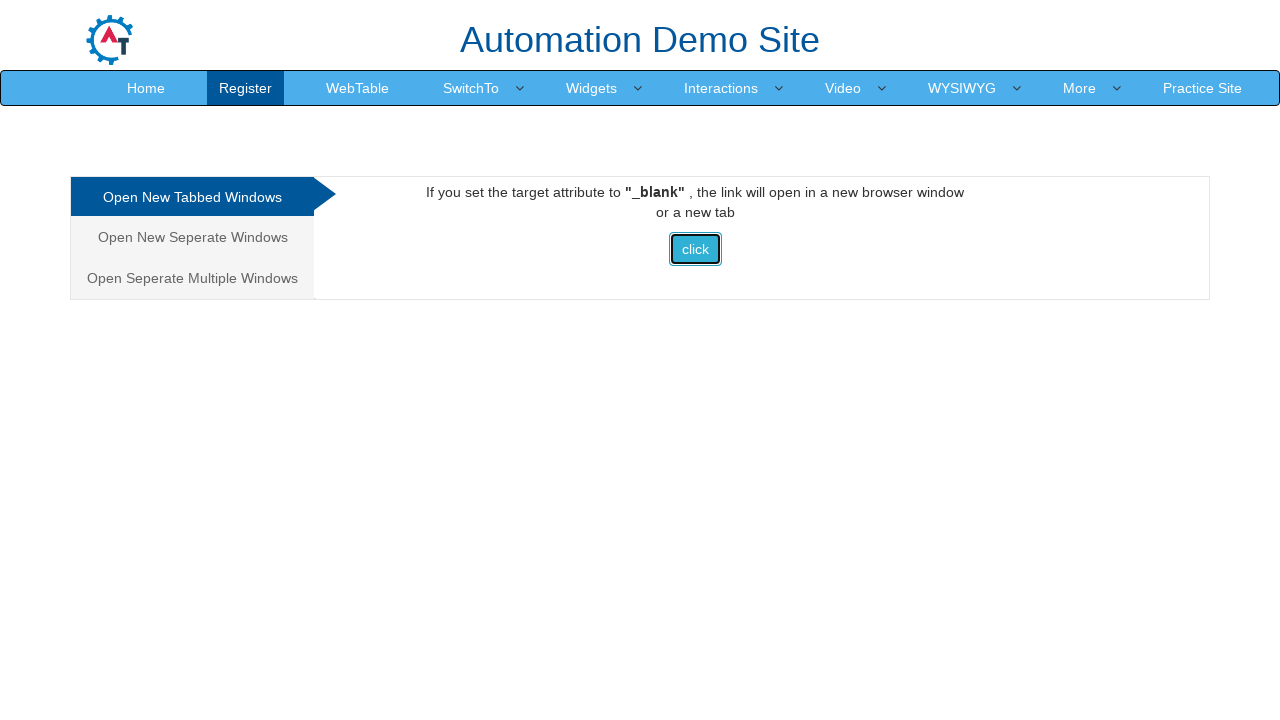

Page loaded with domcontentloaded state
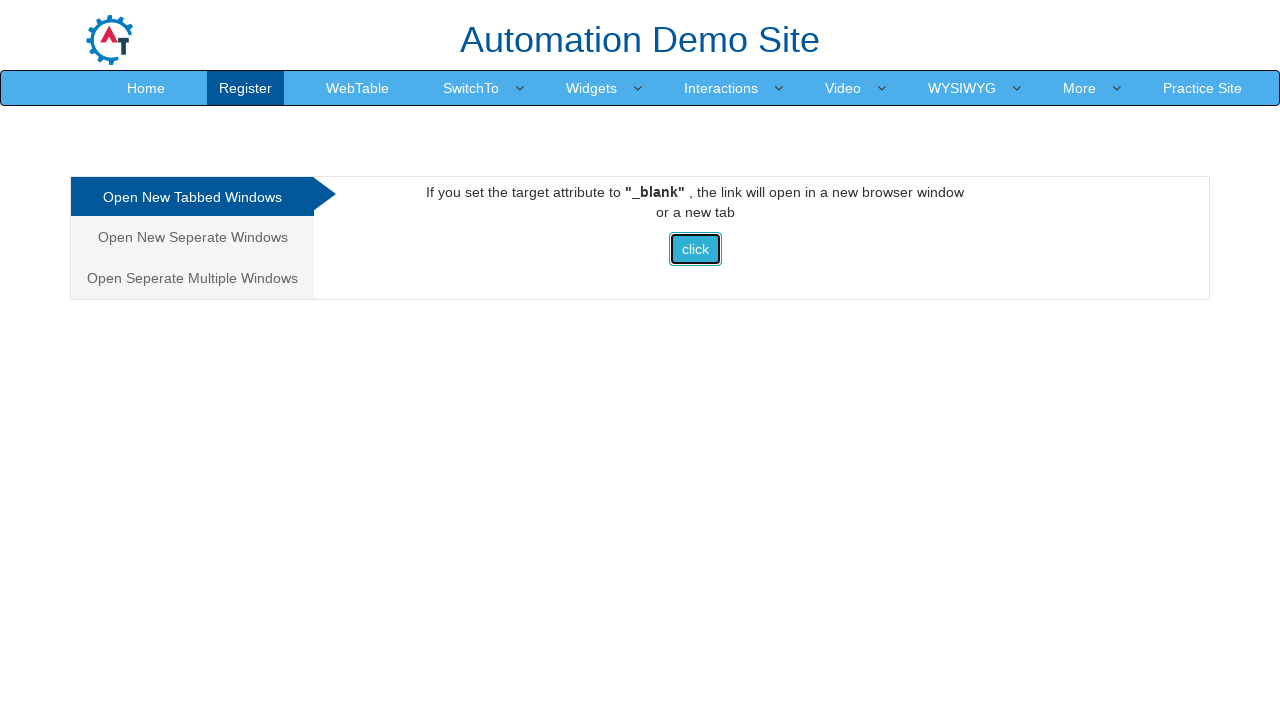

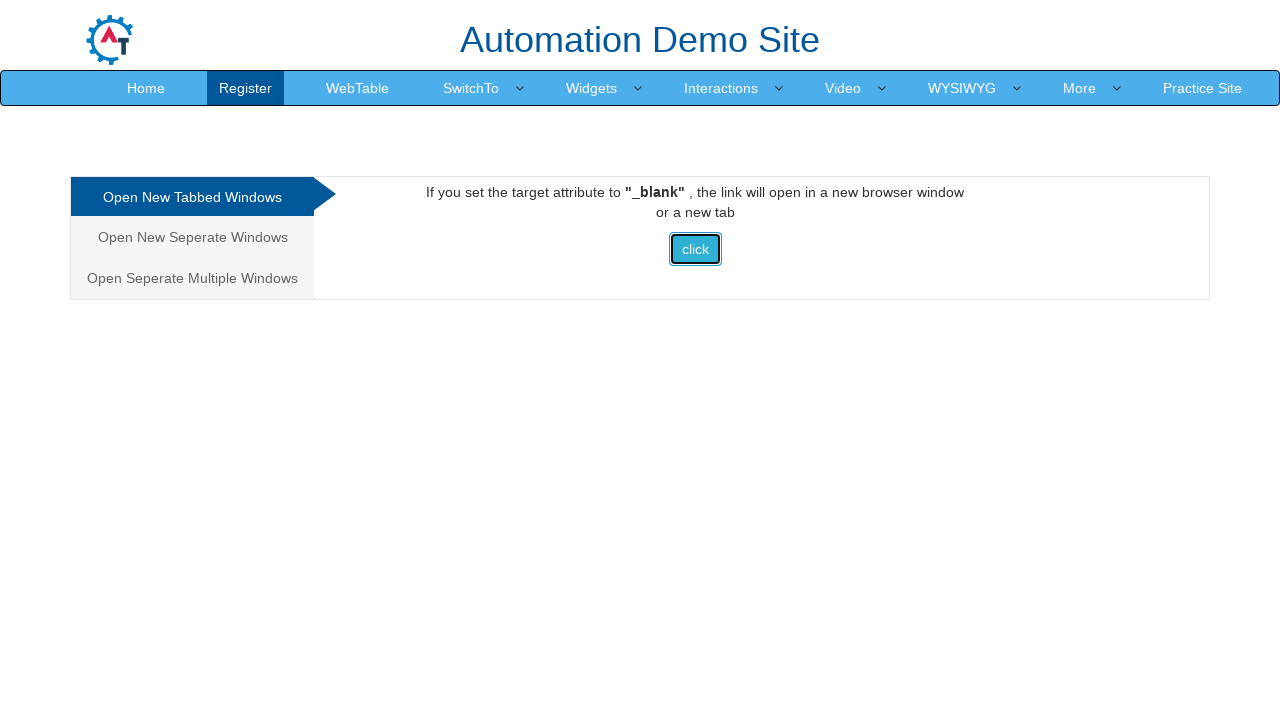